Tests an editable dropdown with search functionality by typing "Bangladesh" and selecting it from filtered results

Starting URL: https://react.semantic-ui.com/maximize/dropdown-example-search-selection/

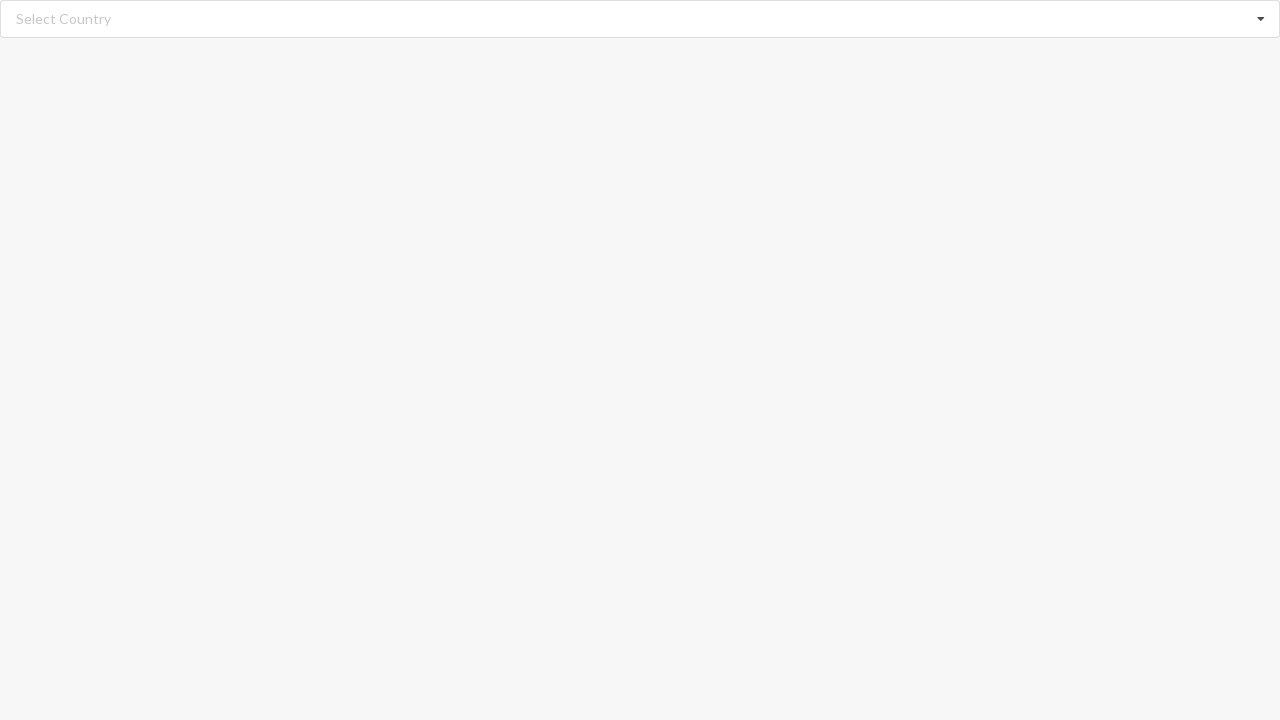

Typed 'Bangladesh' into the editable dropdown search field on //div/input
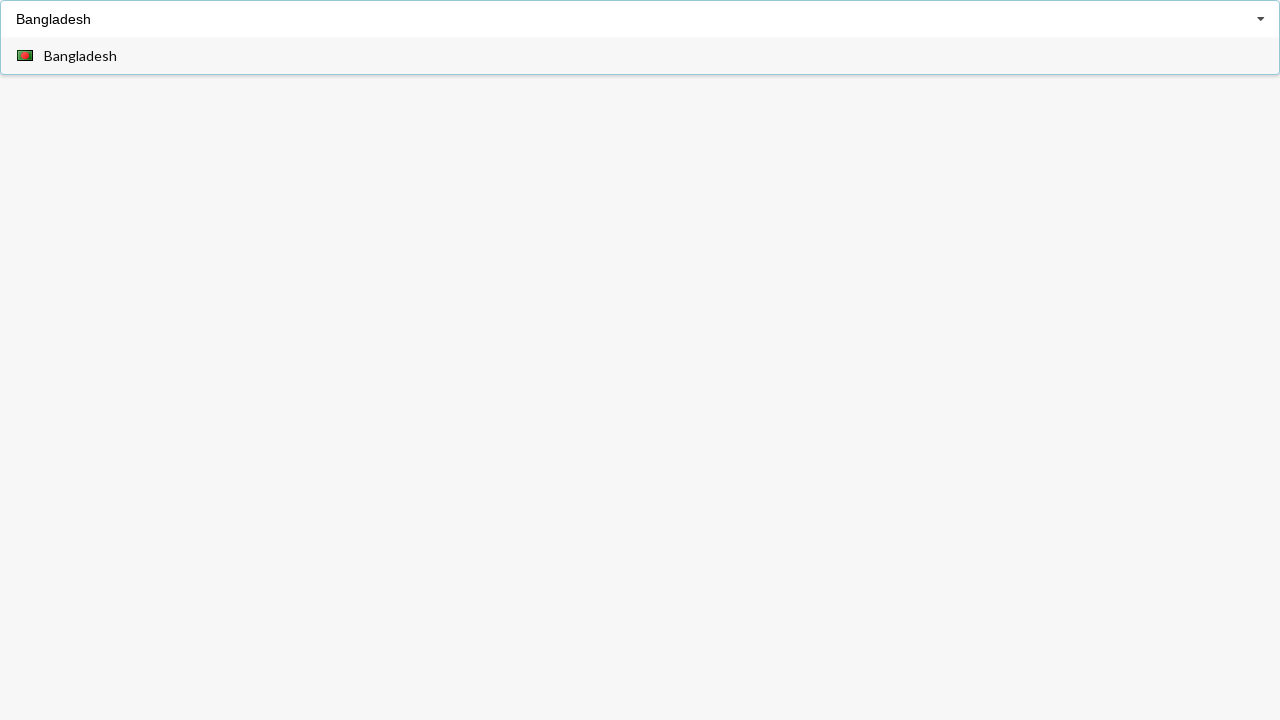

Waited for dropdown listbox items to become visible
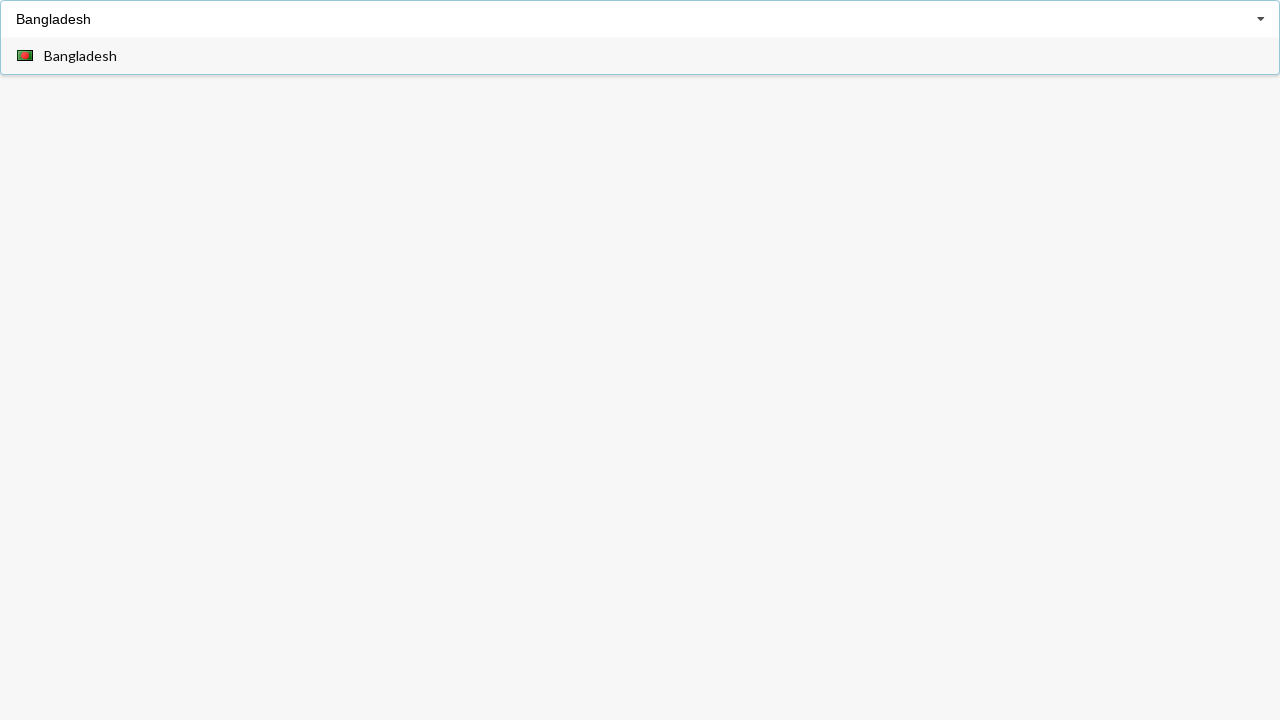

Retrieved all dropdown list items
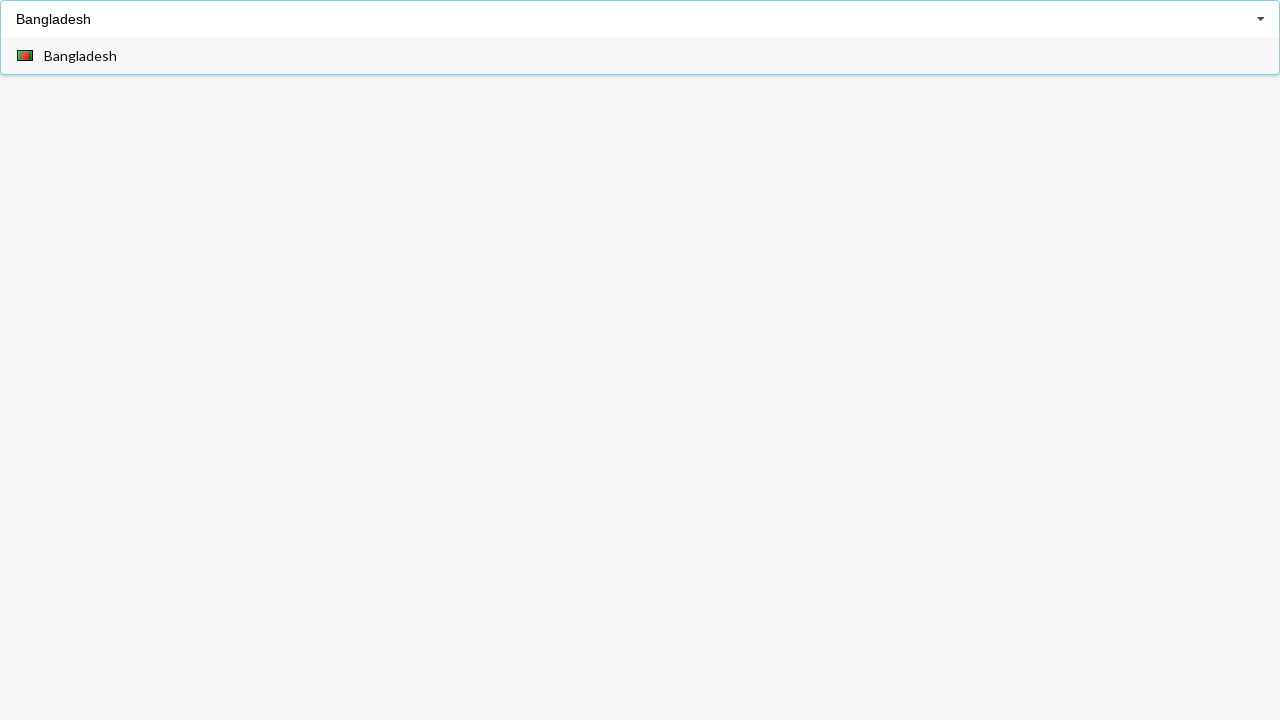

Found and clicked 'Bangladesh' option from filtered dropdown results at (640, 56) on xpath=//div[@role='listbox']/div >> nth=0
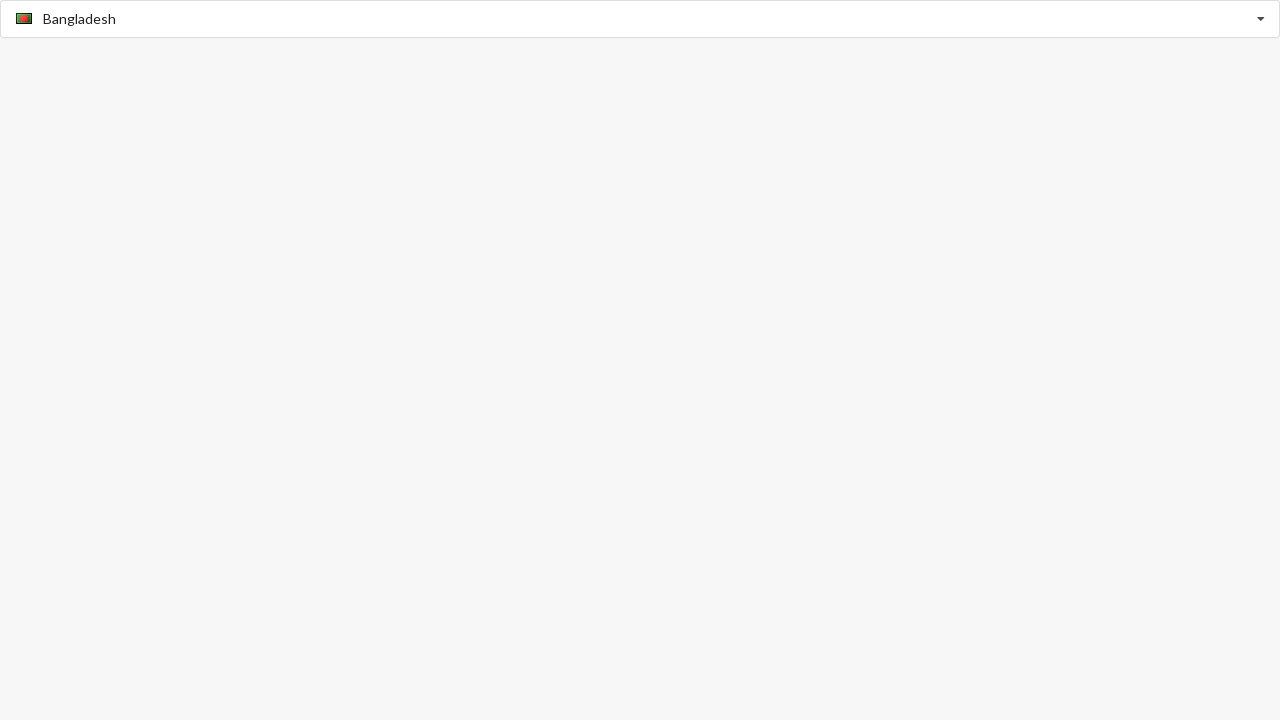

Verified that 'Bangladesh' was successfully selected in the dropdown
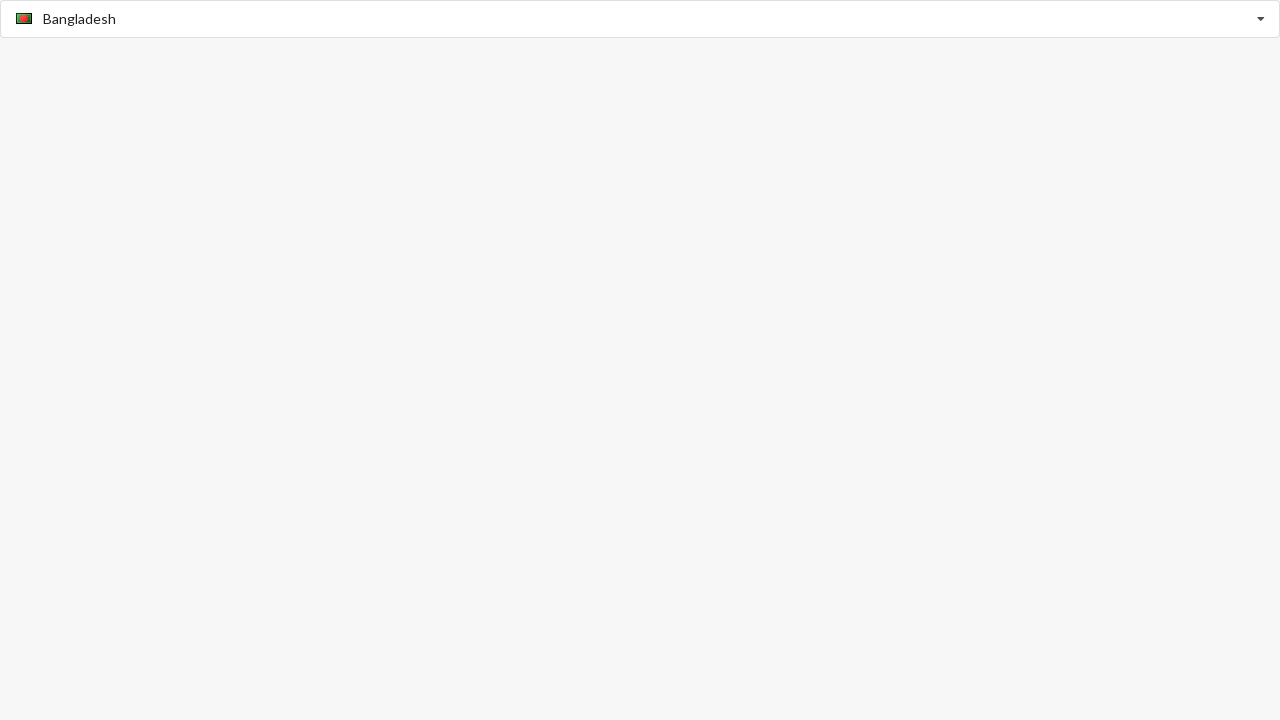

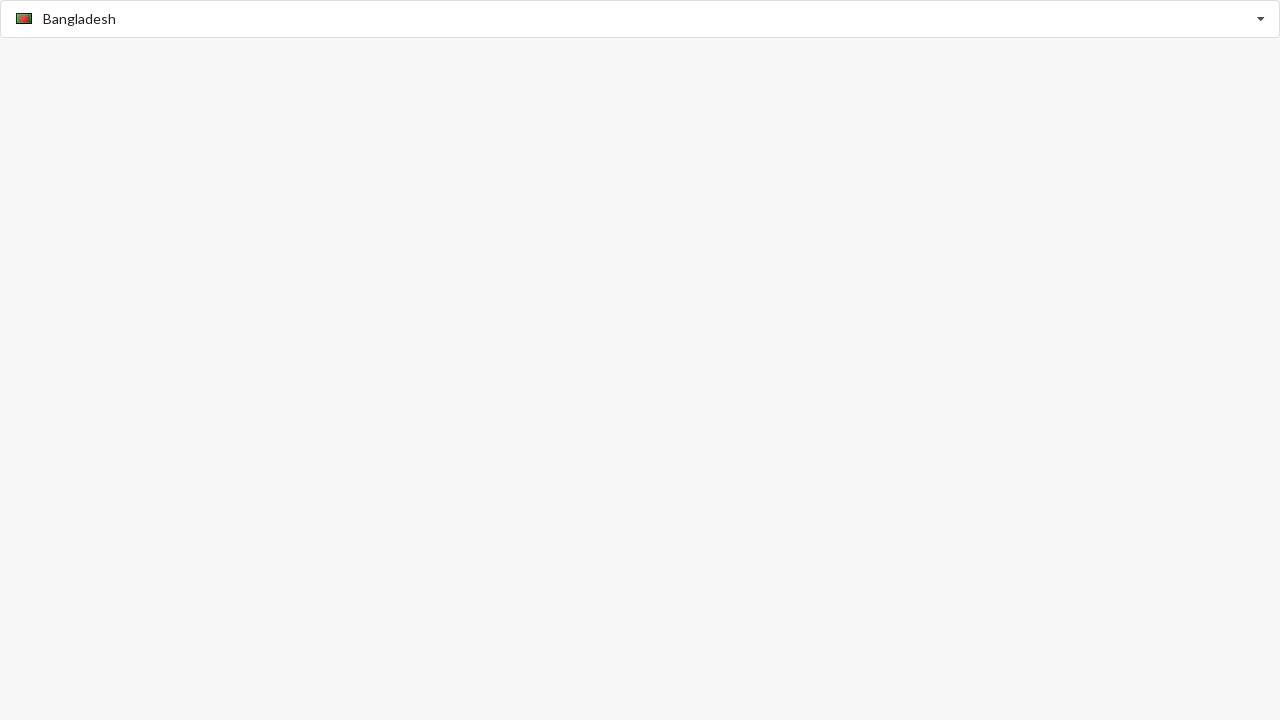